Navigates to the automation practice page and verifies that footer links are accessible by checking their HTTP status codes

Starting URL: https://rahulshettyacademy.com/AutomationPractice/

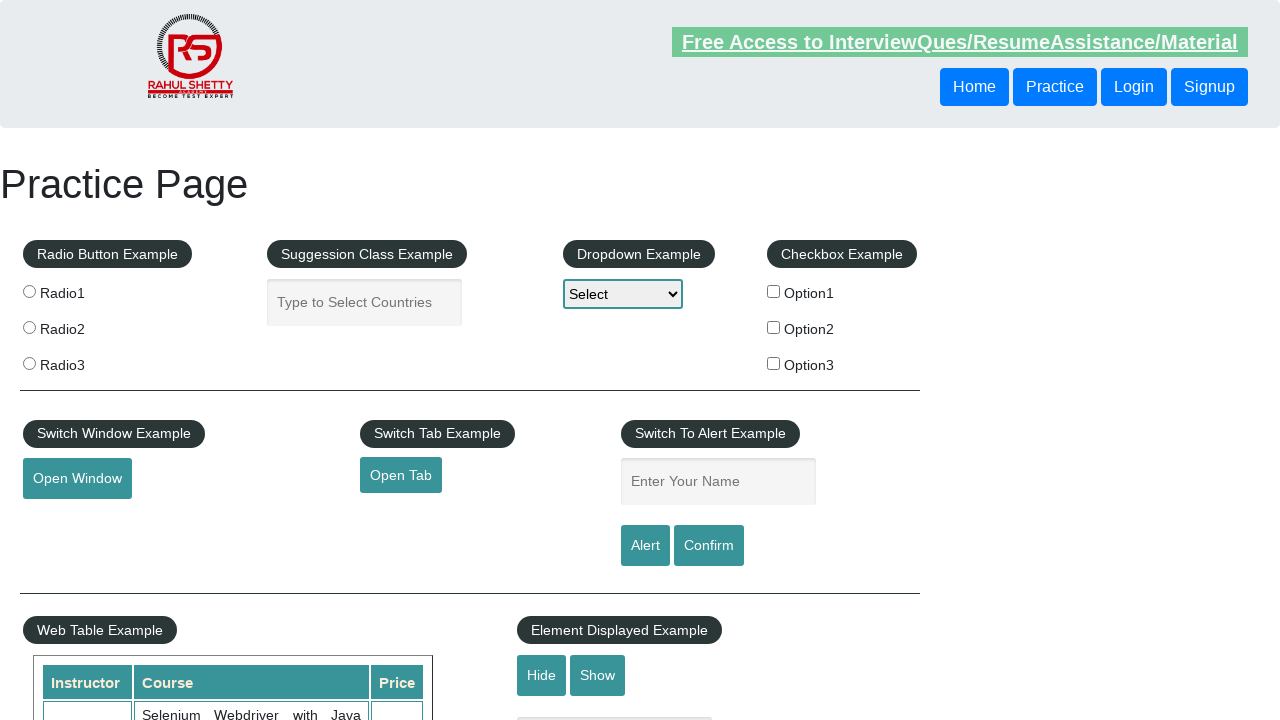

Waited for footer links to load
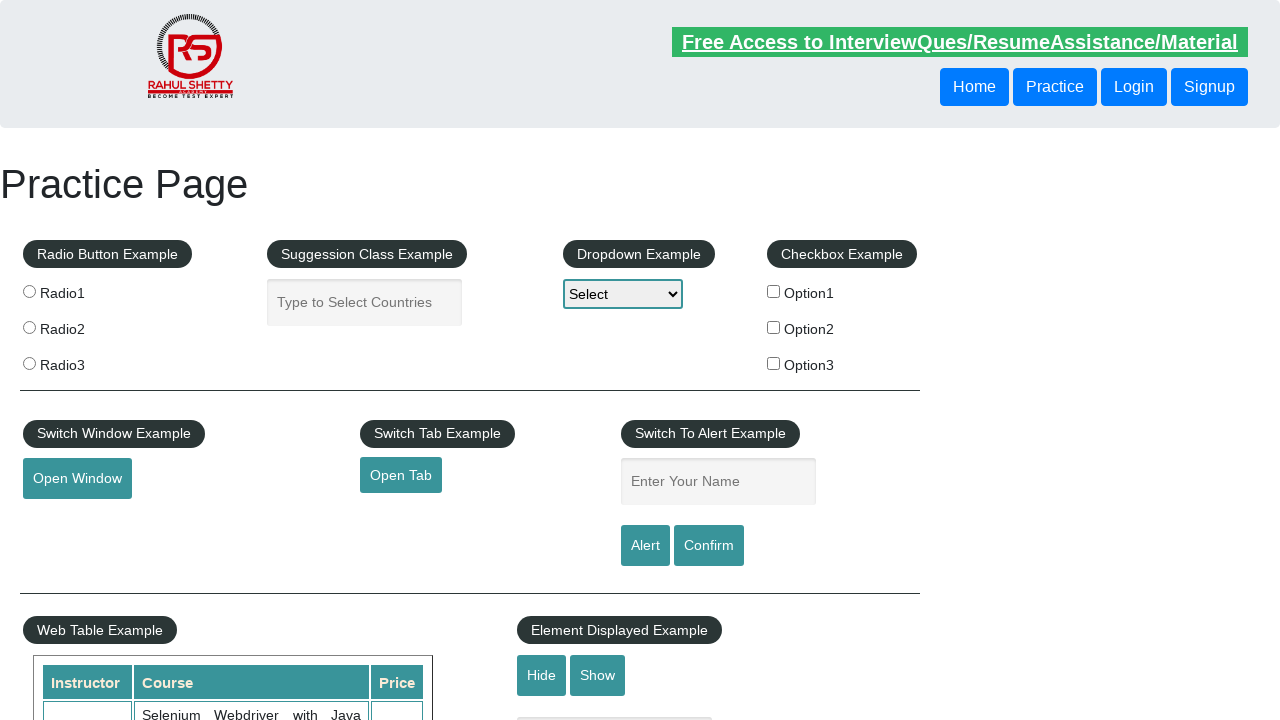

Retrieved all footer links from the page
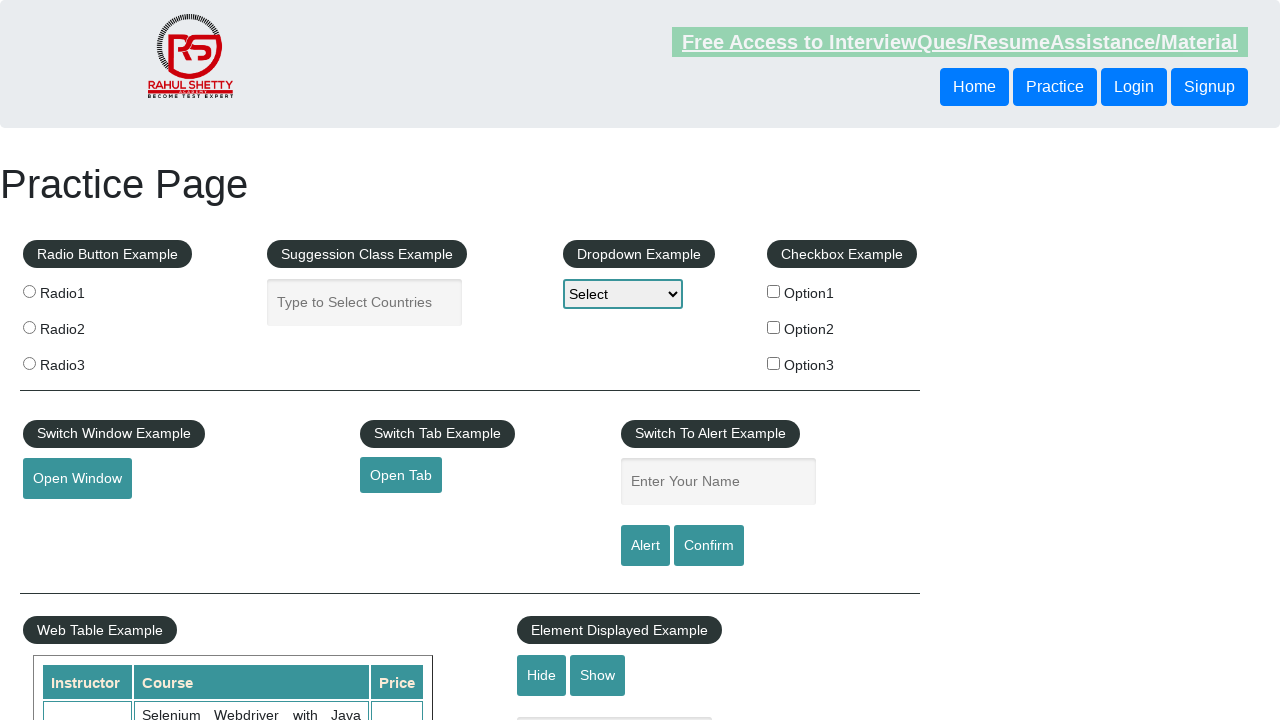

Verified that 20 footer links are present
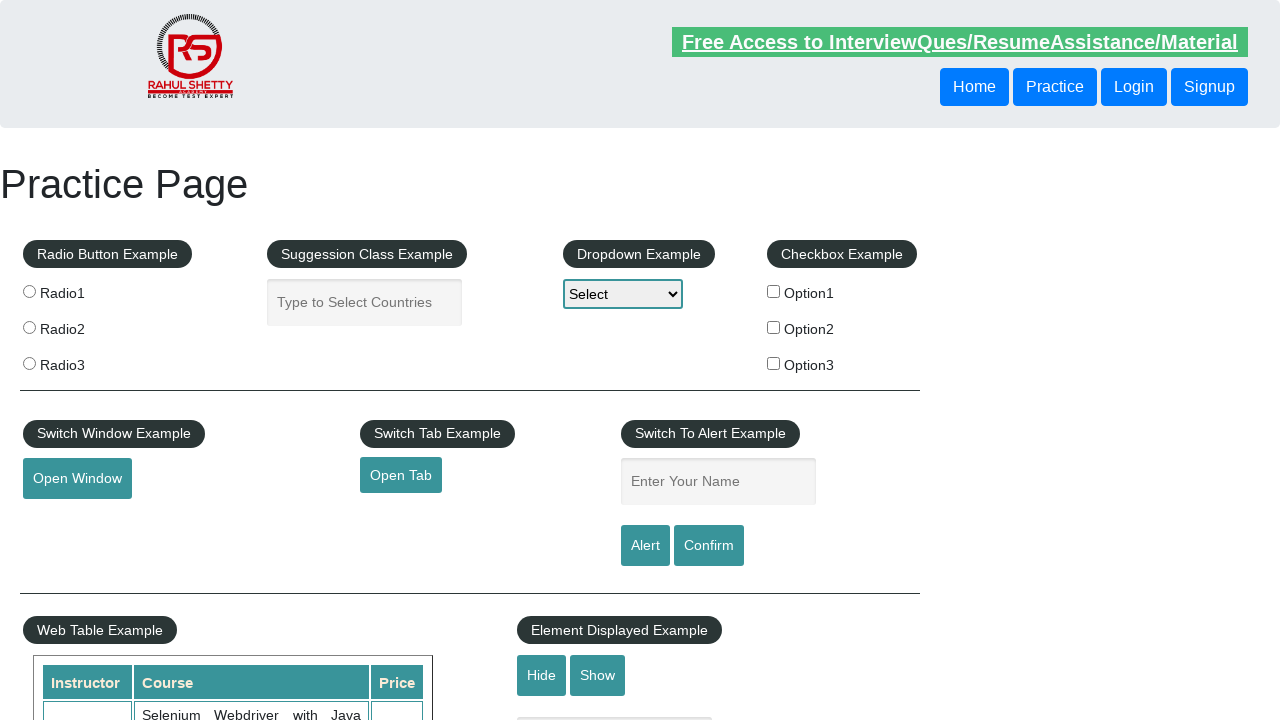

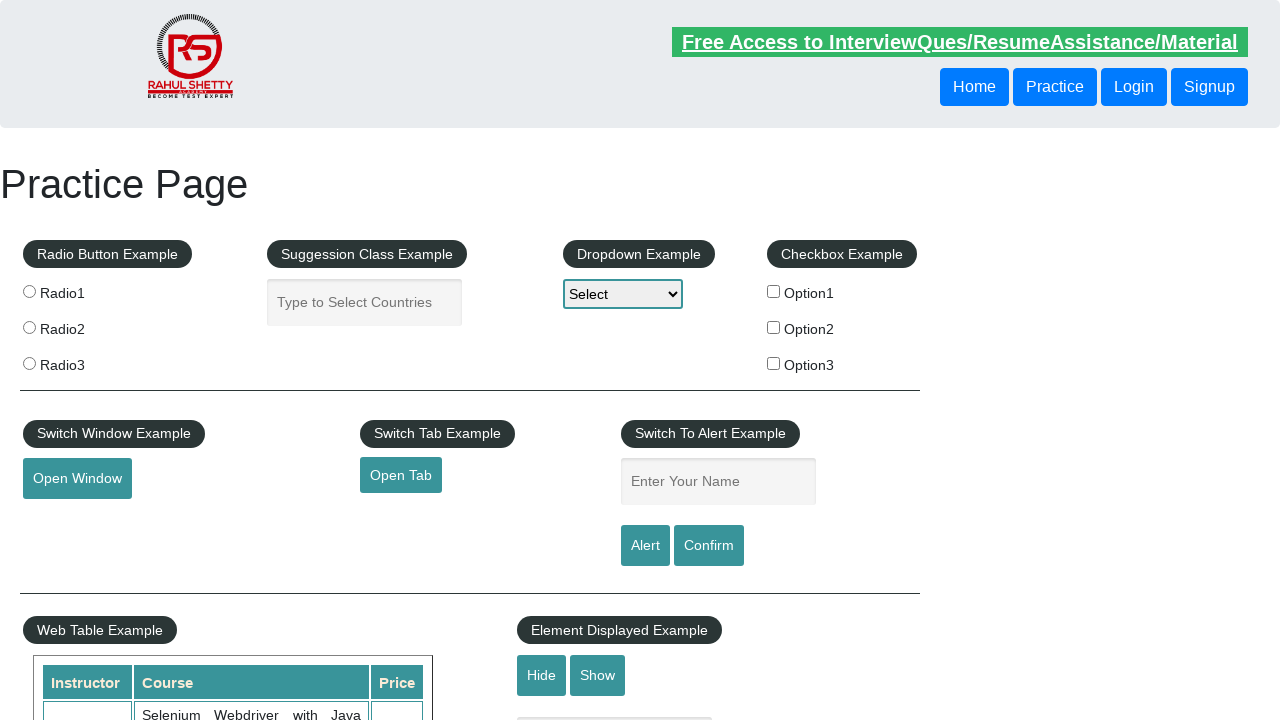